Tests mouse hover and right-click interaction on a product page by navigating to a category menu element and performing a context click action

Starting URL: https://vitamini.ge/product/nutrex-cla

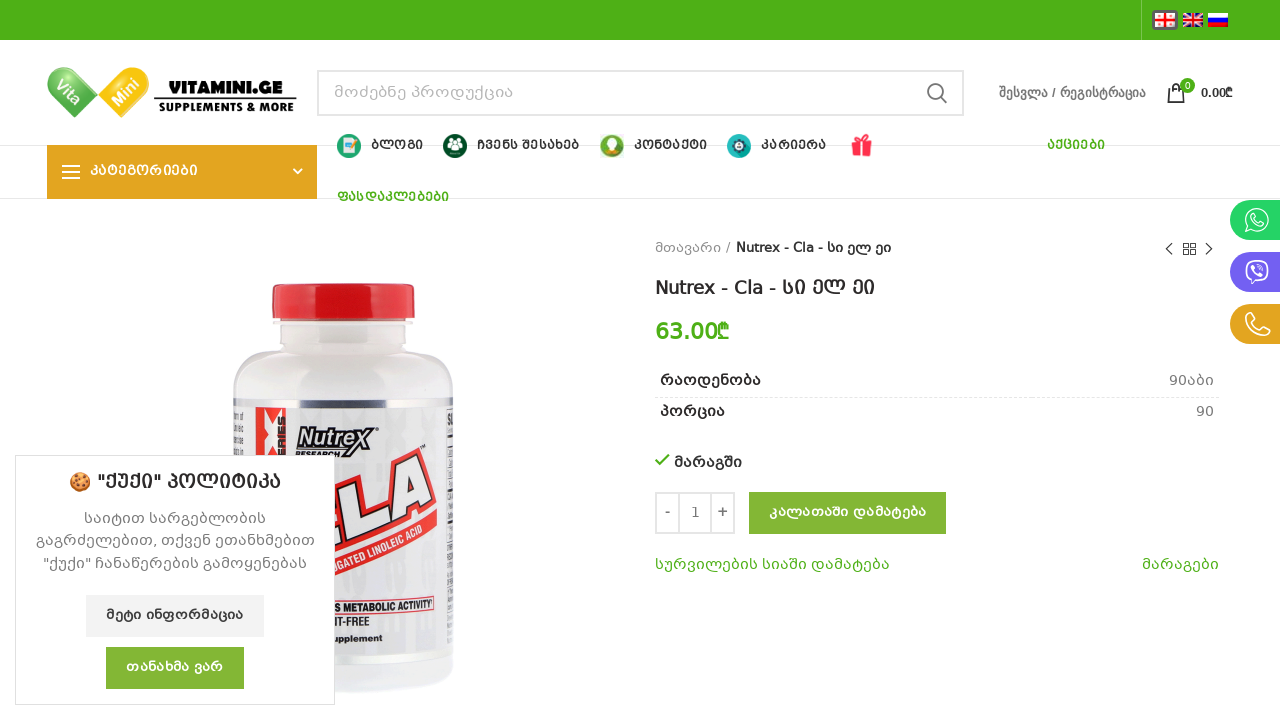

Located categories menu opener element
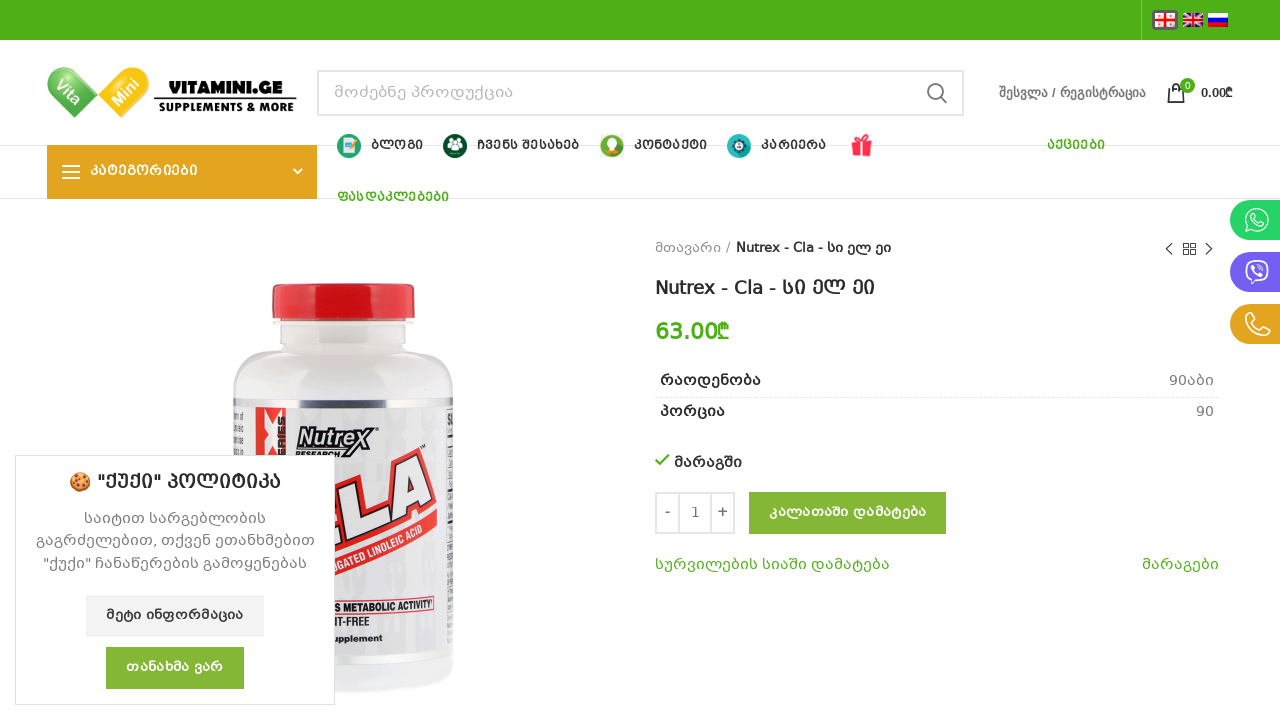

Located first category link in dropdown menu
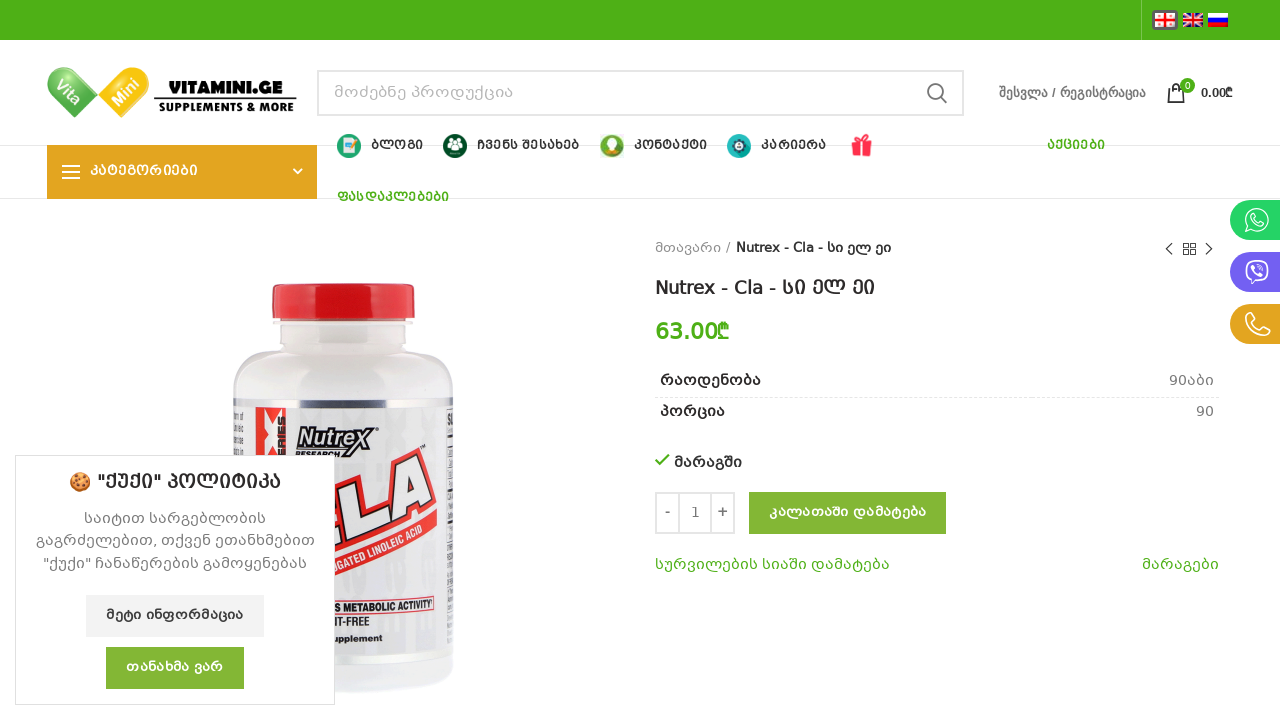

Hovered over categories menu opener to reveal dropdown at (182, 172) on span.menu-opener.color-scheme-light.has-bg
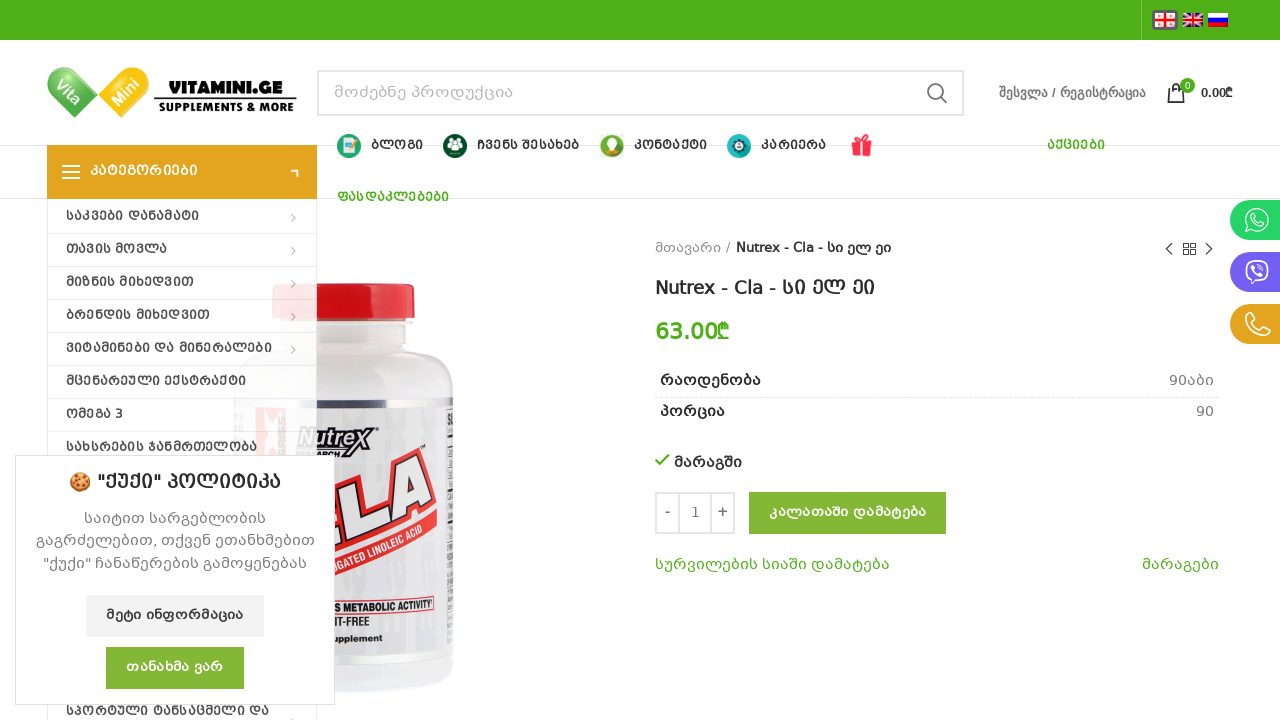

Performed right-click (context click) on first category link at (182, 215) on #menu-categories > li:first-child > a
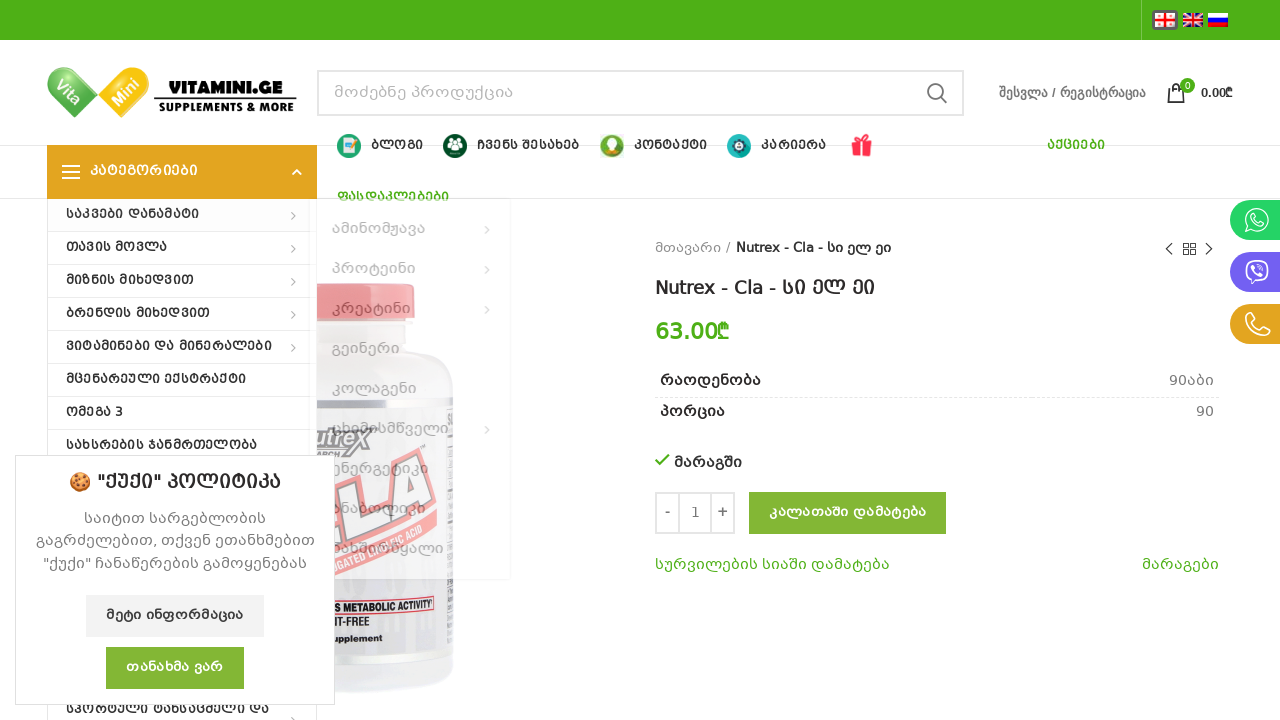

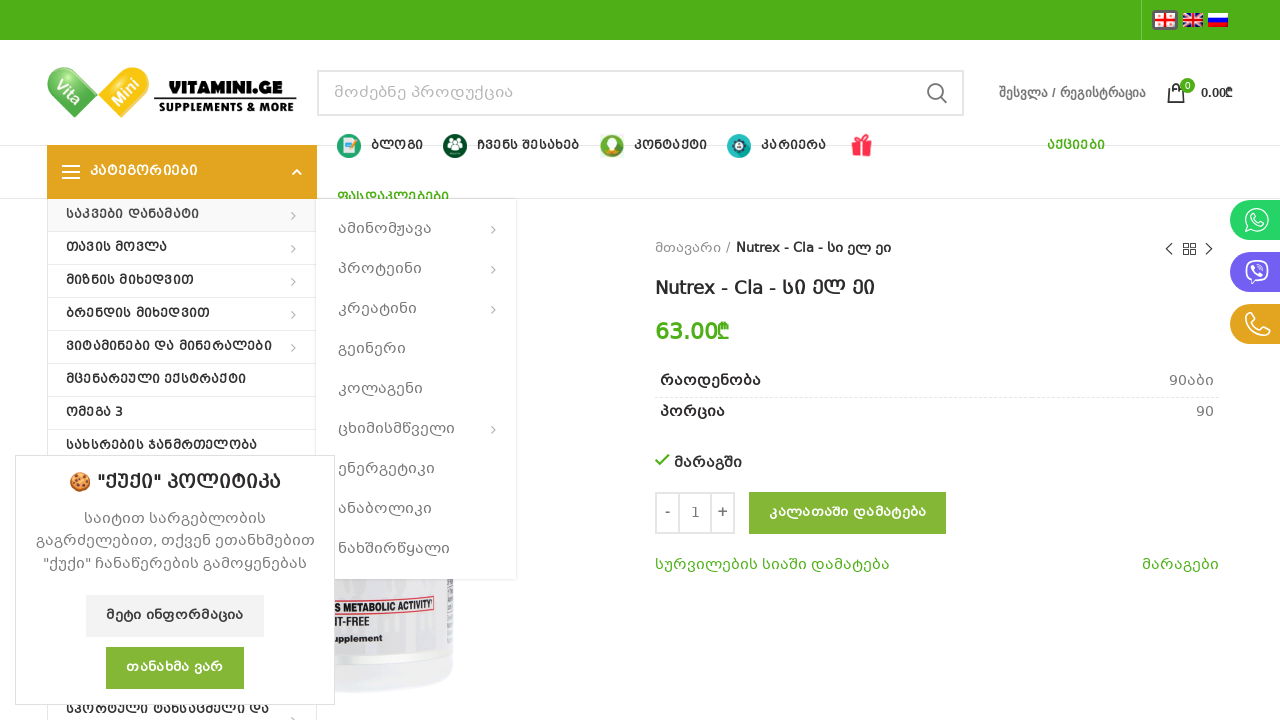